Tests adding a product to cart after logging in to the Sauce Demo site

Starting URL: https://www.saucedemo.com/

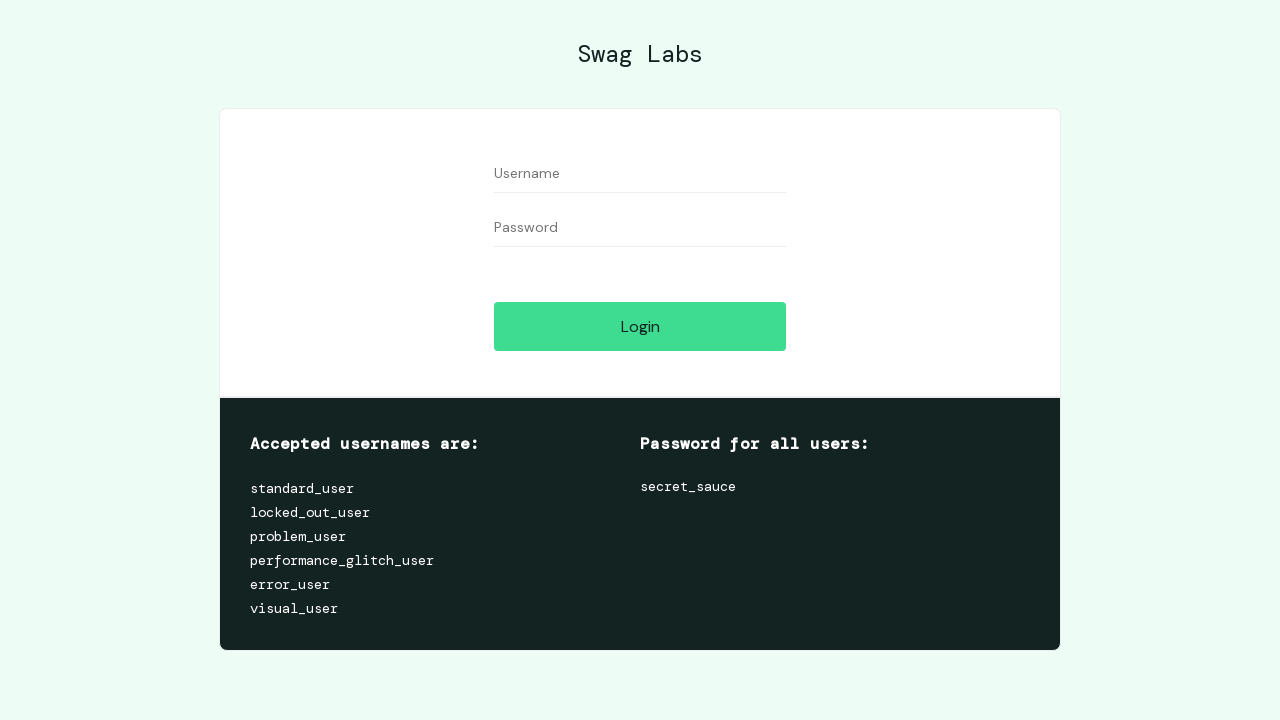

Filled username field with 'standard_user' on #user-name
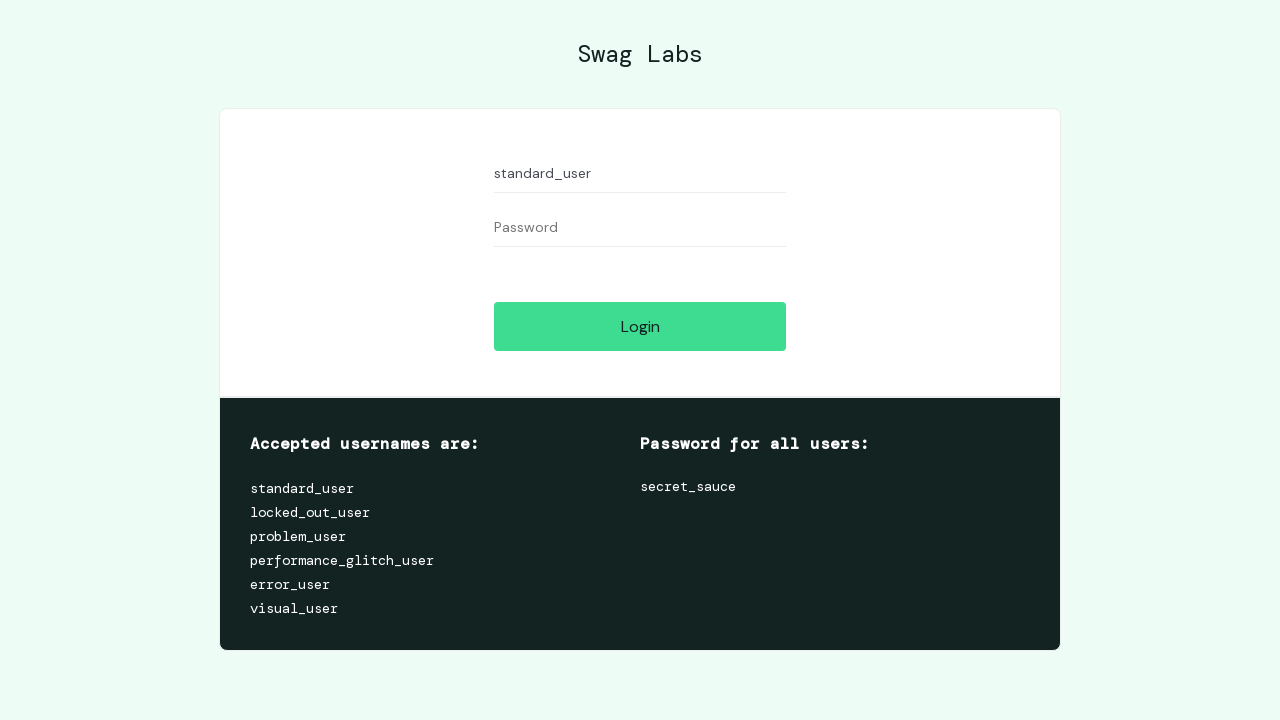

Filled password field with 'secret_sauce' on #password
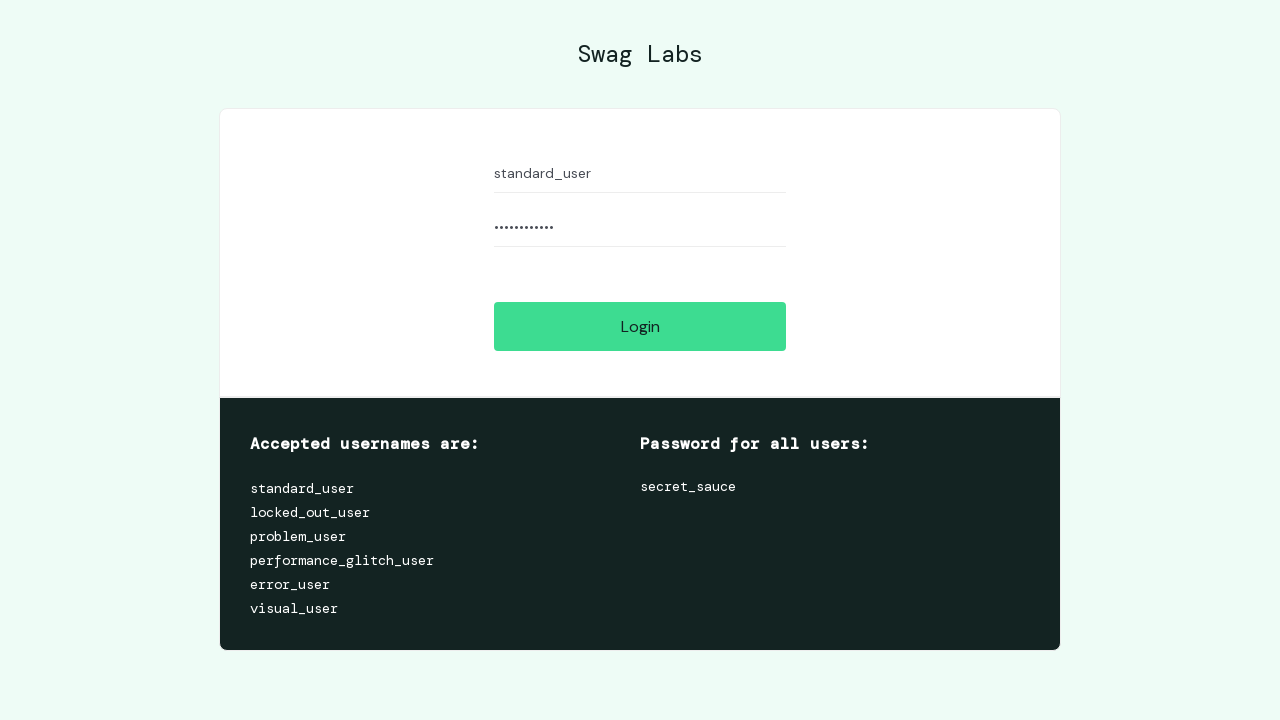

Clicked login button at (640, 326) on #login-button
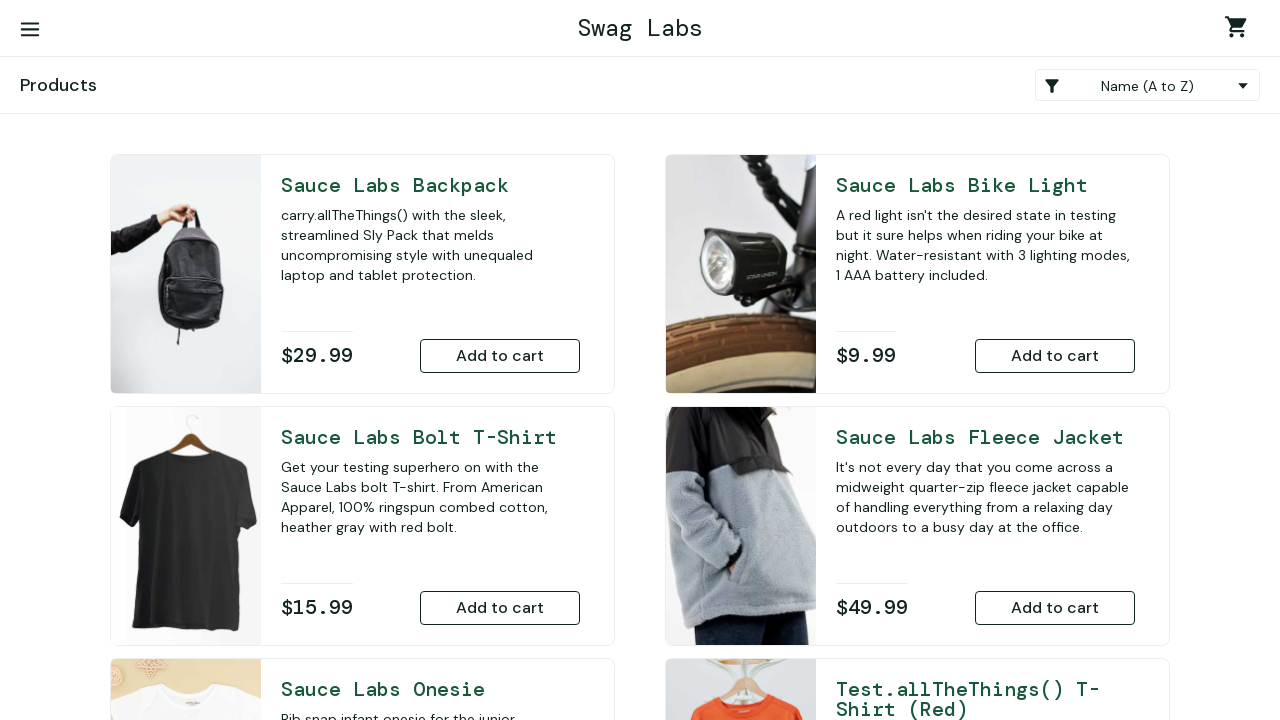

Products page loaded with inventory list visible
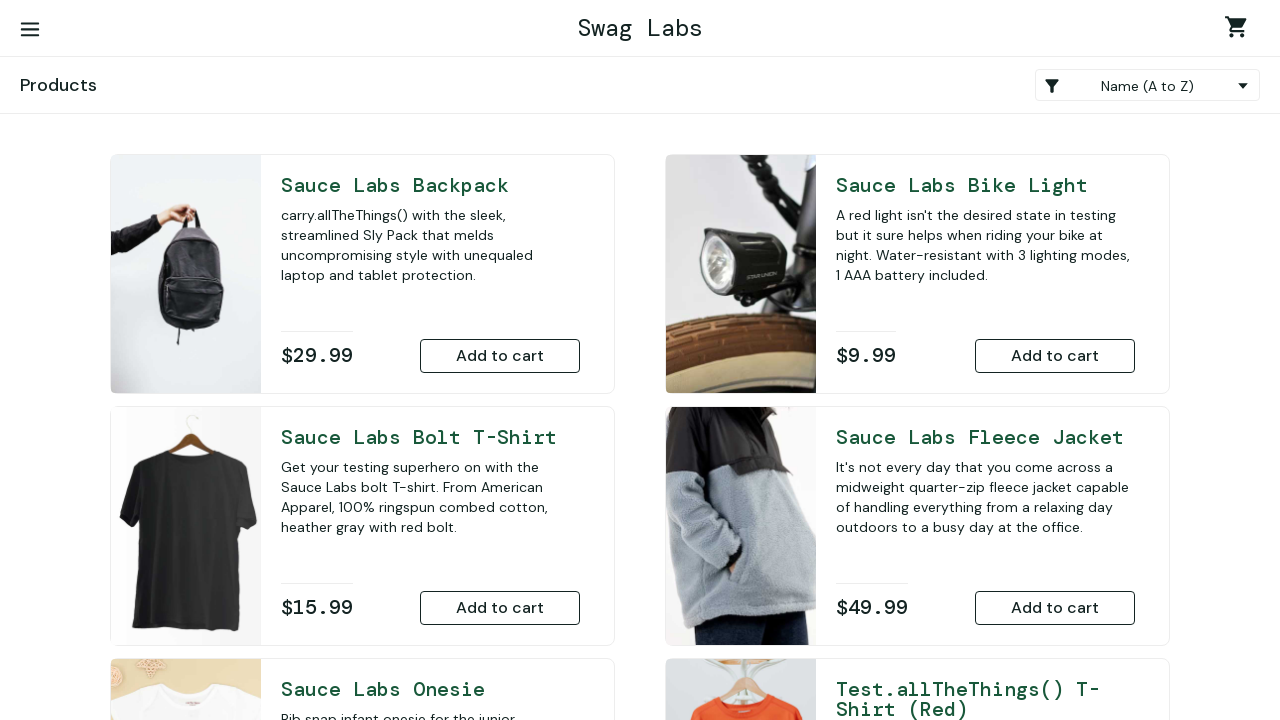

Clicked 'Add to cart' button for Sauce Labs Backpack at (500, 356) on button[data-test='add-to-cart-sauce-labs-backpack']
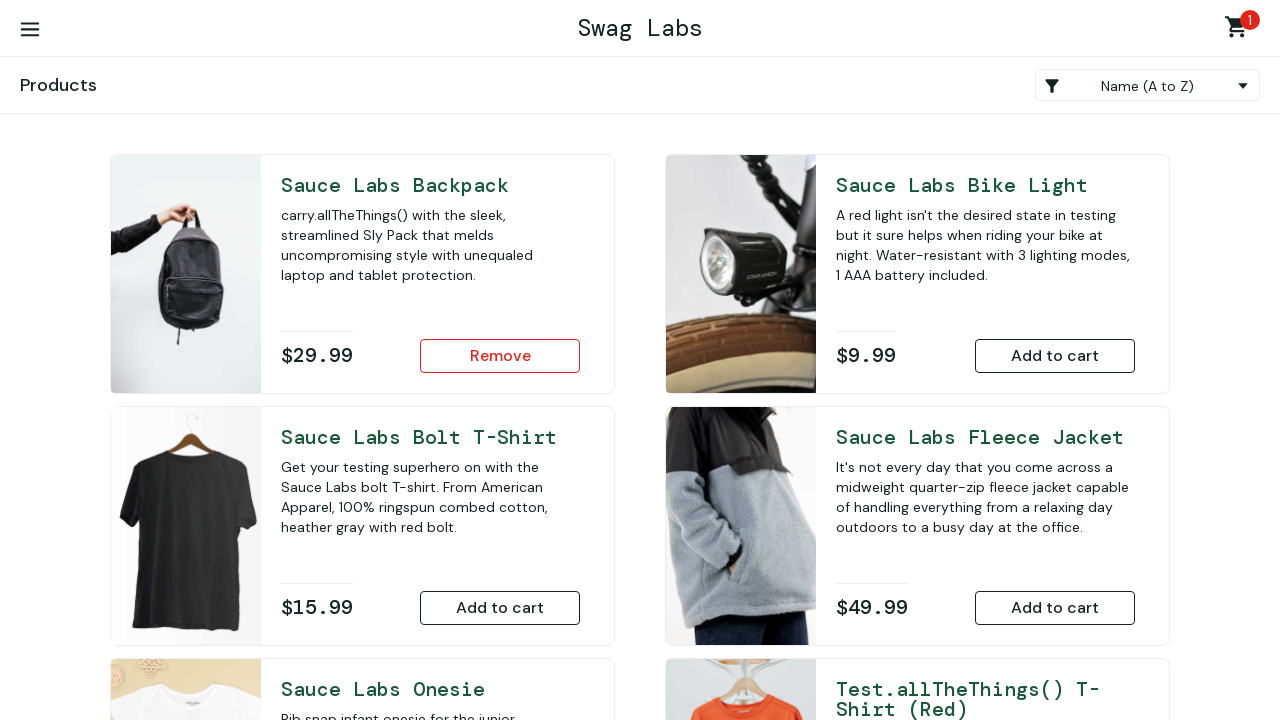

Clicked shopping cart icon at (1240, 30) on .shopping_cart_link
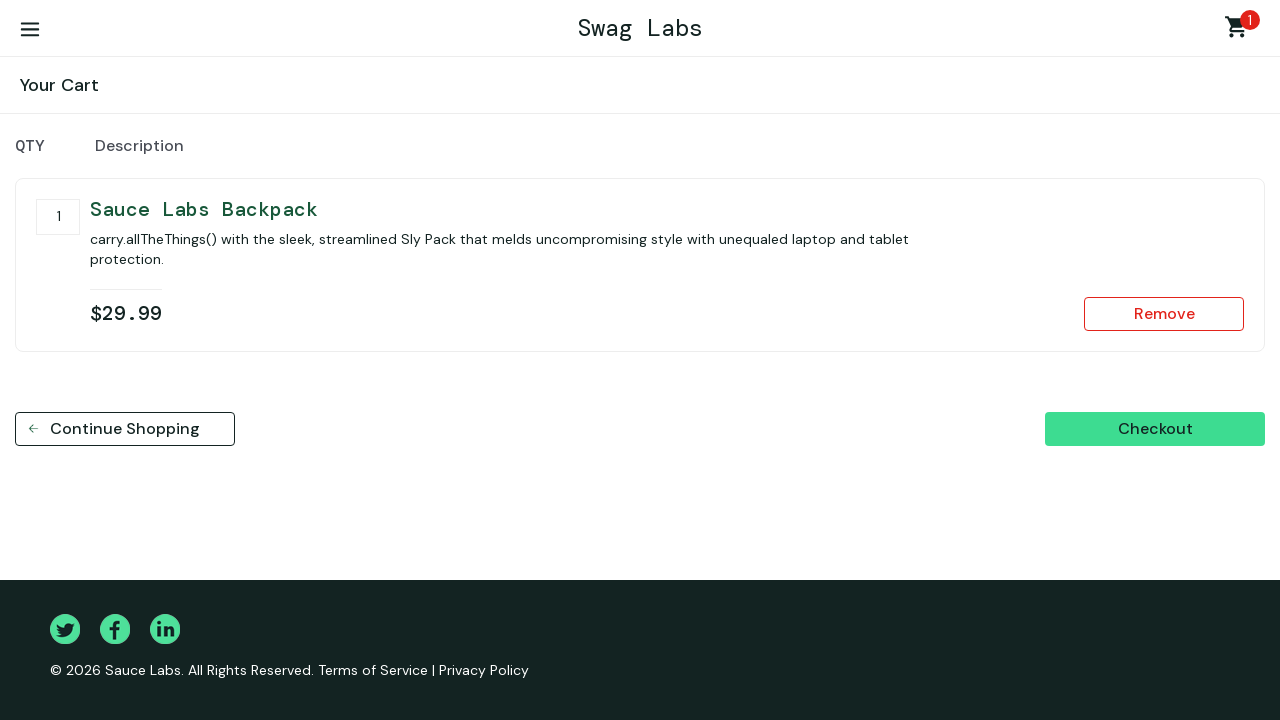

Cart page loaded and item visible in cart
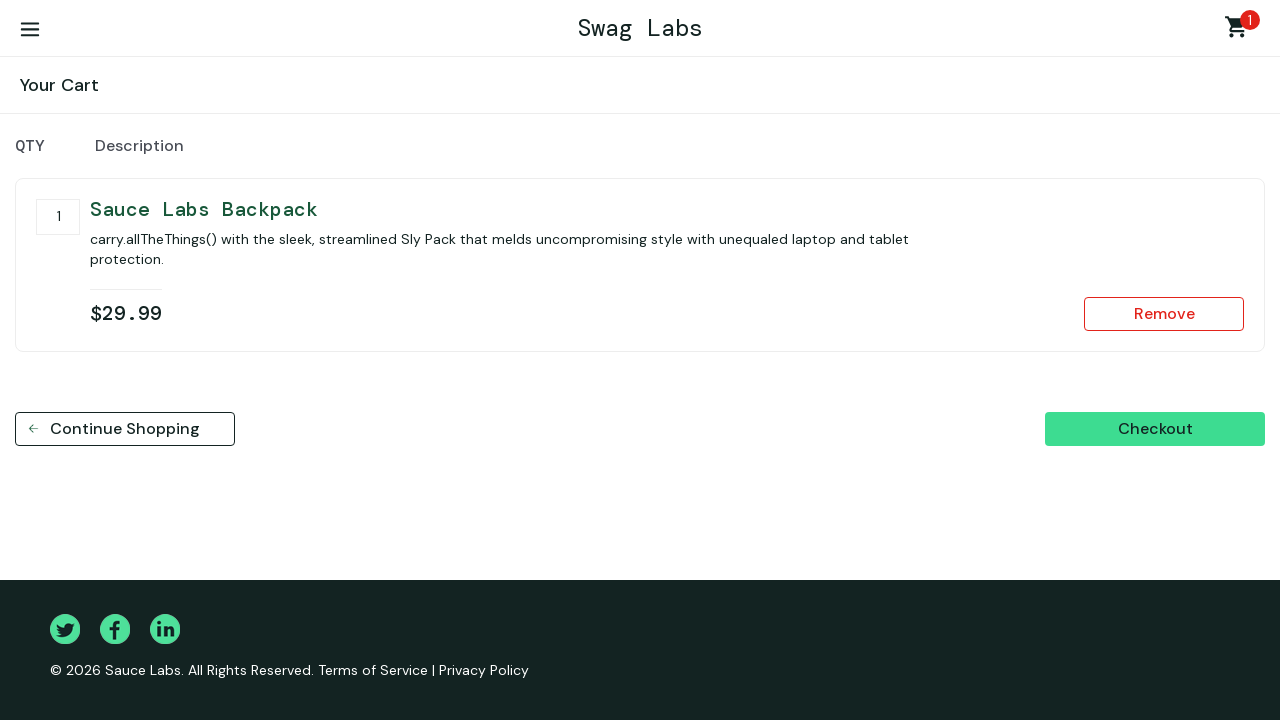

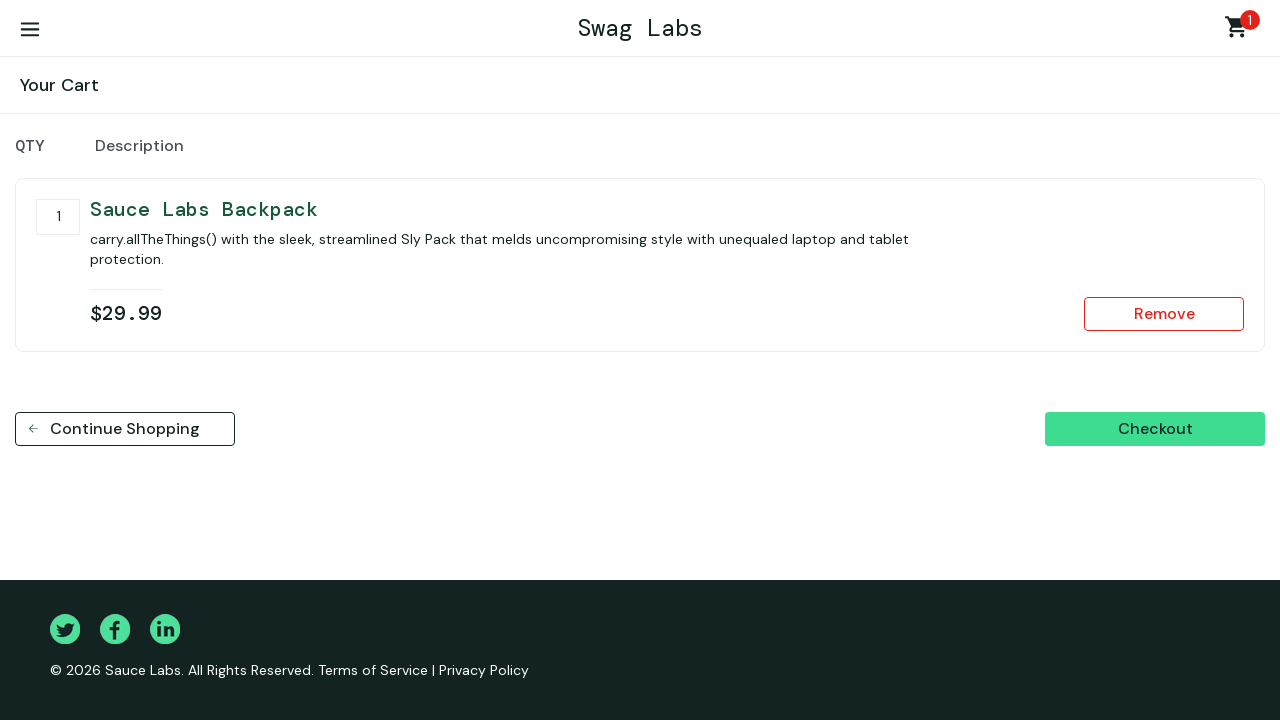